Tests a Selenium practice form by filling out various form fields including text inputs, radio buttons, checkboxes, date picker, and dropdown selections, then submits the form.

Starting URL: https://www.techlistic.com/p/selenium-practice-form.html

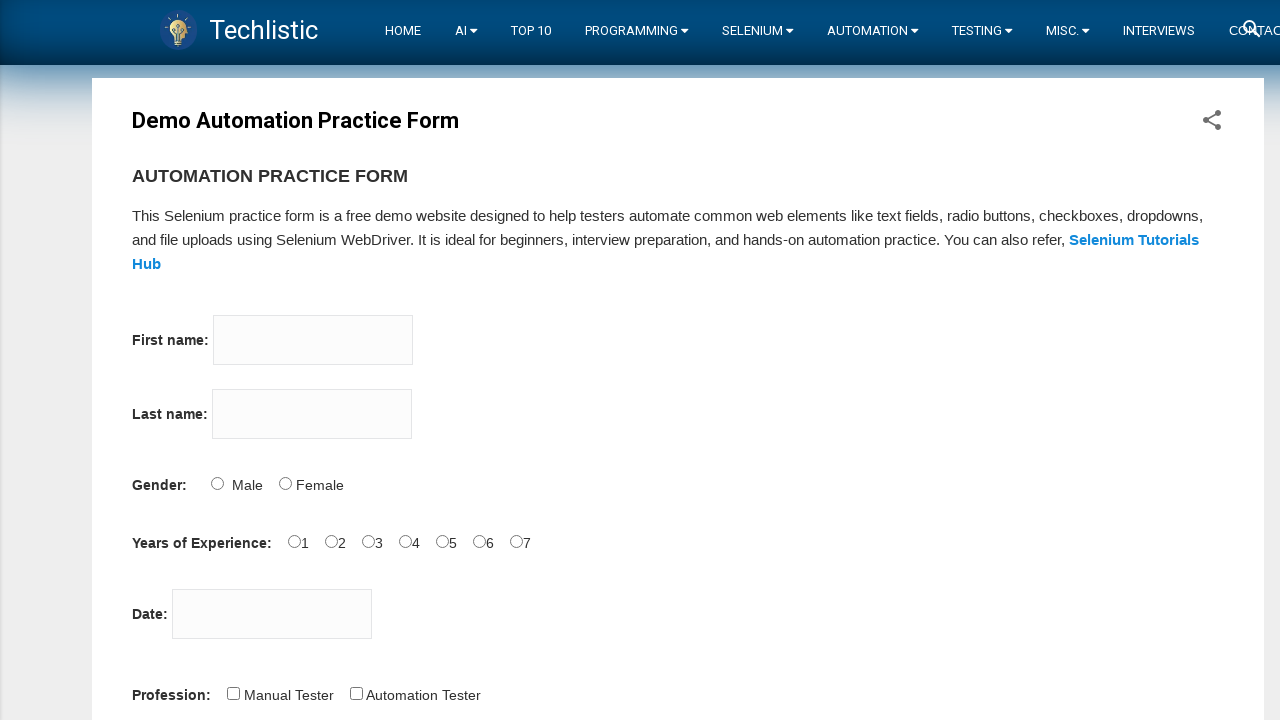

Filled first name field with 'Marcus' on input[name='firstname']
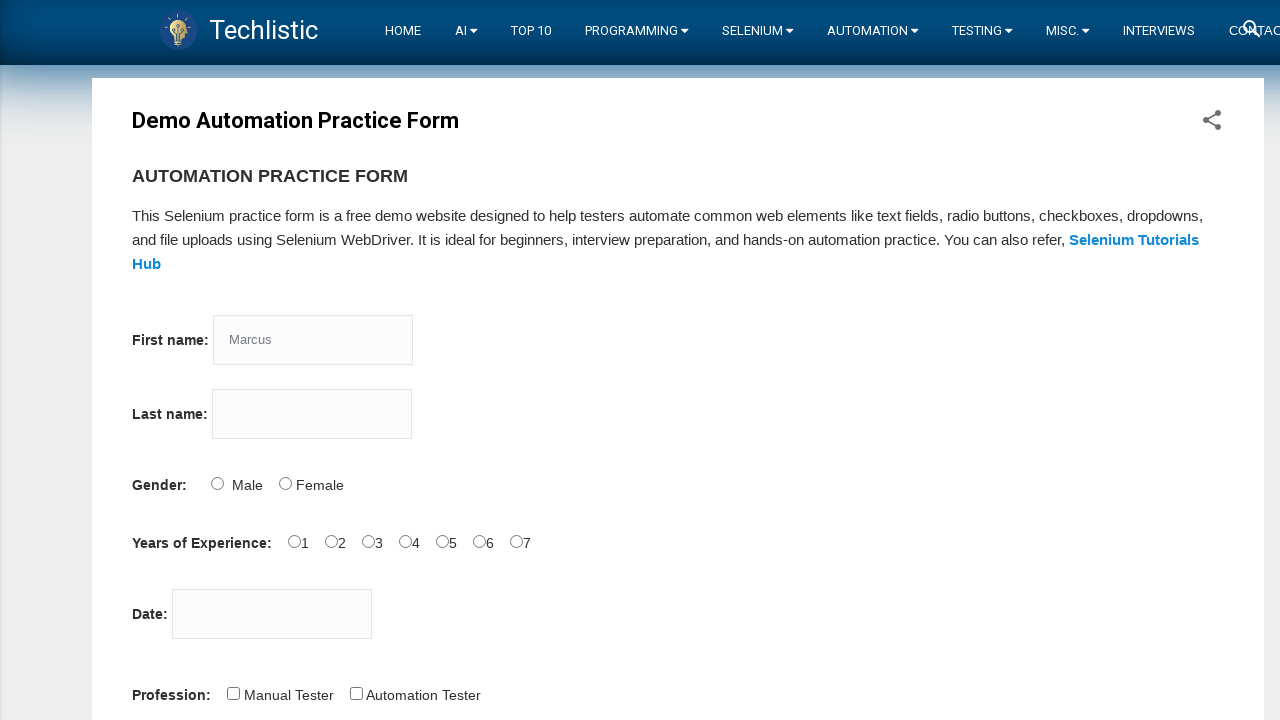

Filled last name field with 'Thompson' on input[name='lastname']
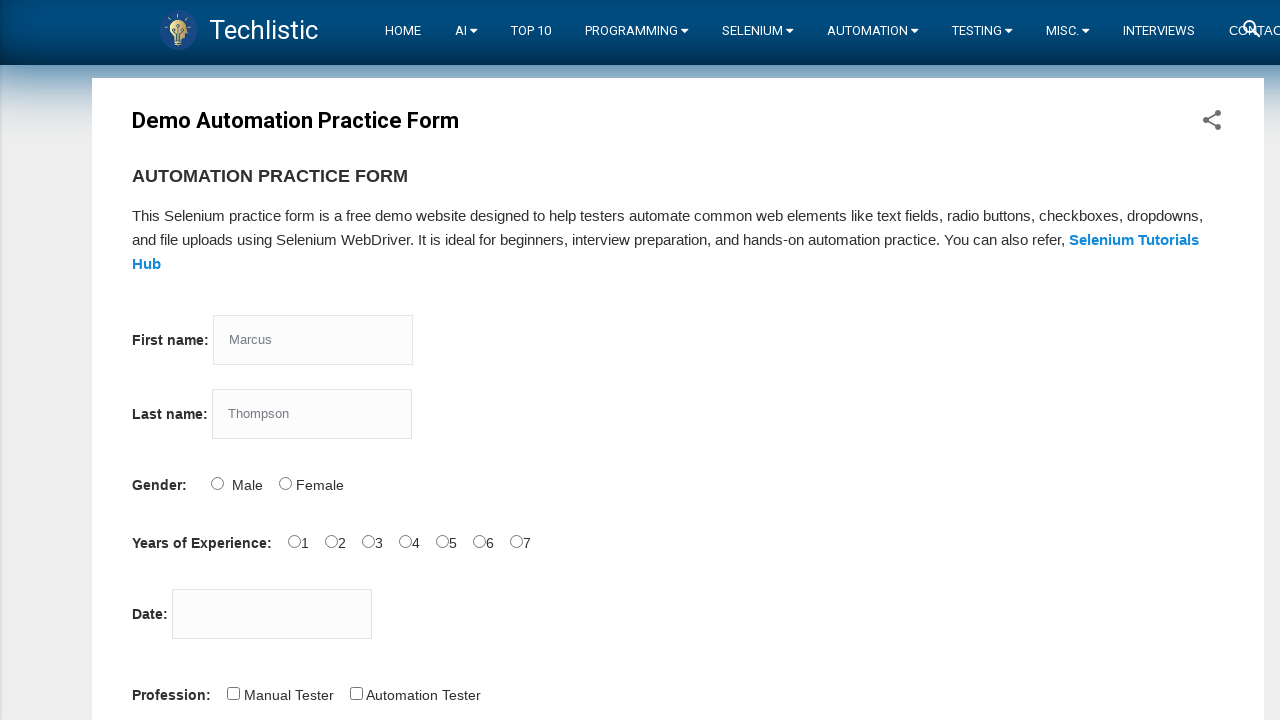

Selected Male radio button at (285, 483) on input#sex-1
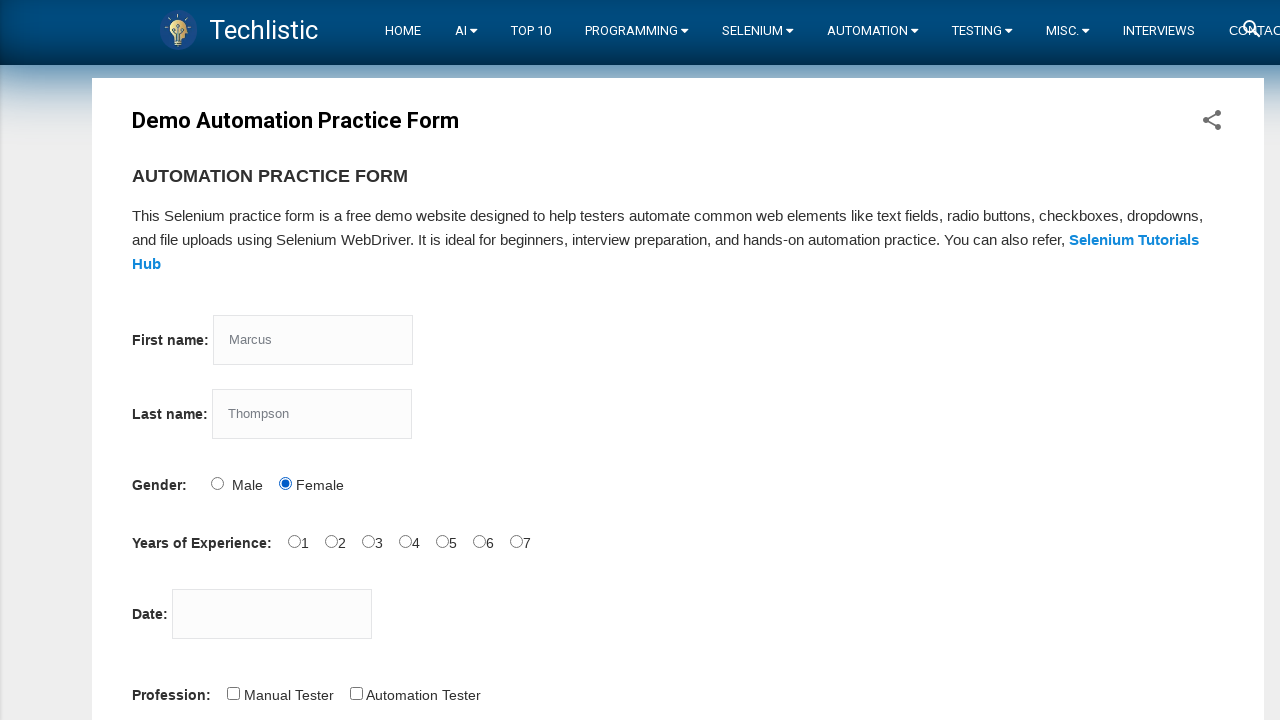

Selected 2 years of experience at (368, 541) on input#exp-2
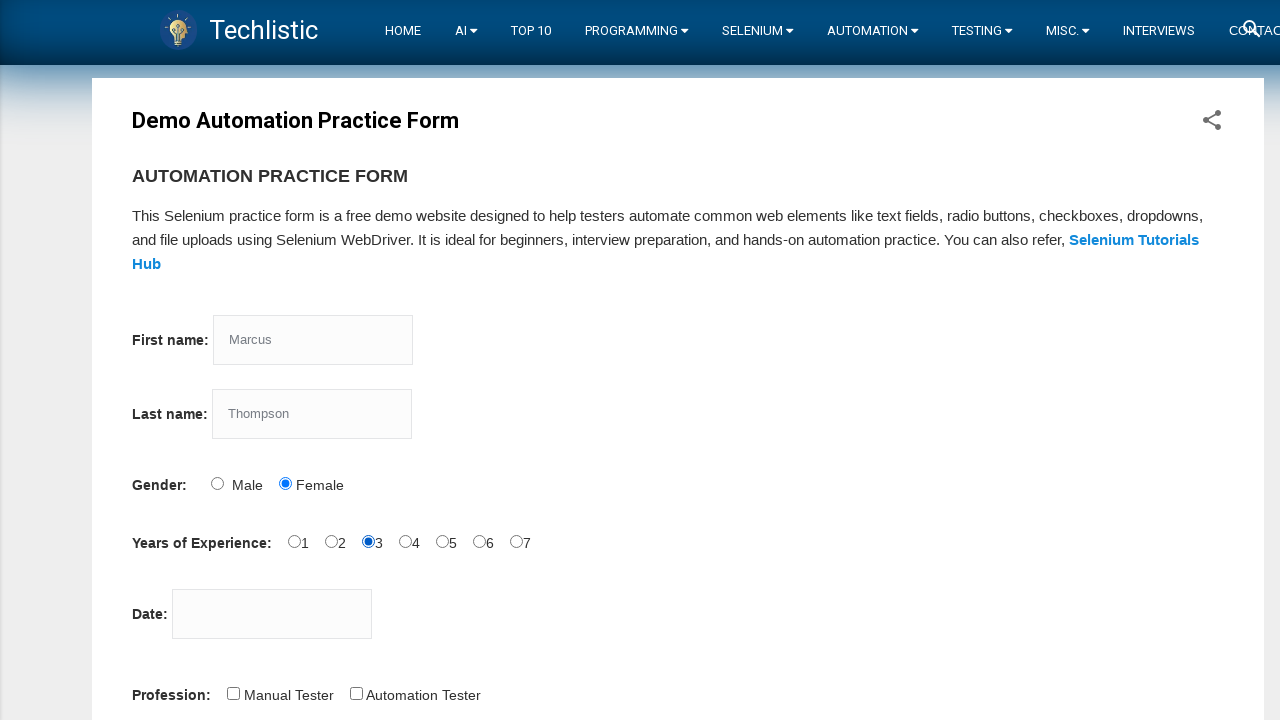

Filled date of birth as 1995-08-14 on input#datepicker
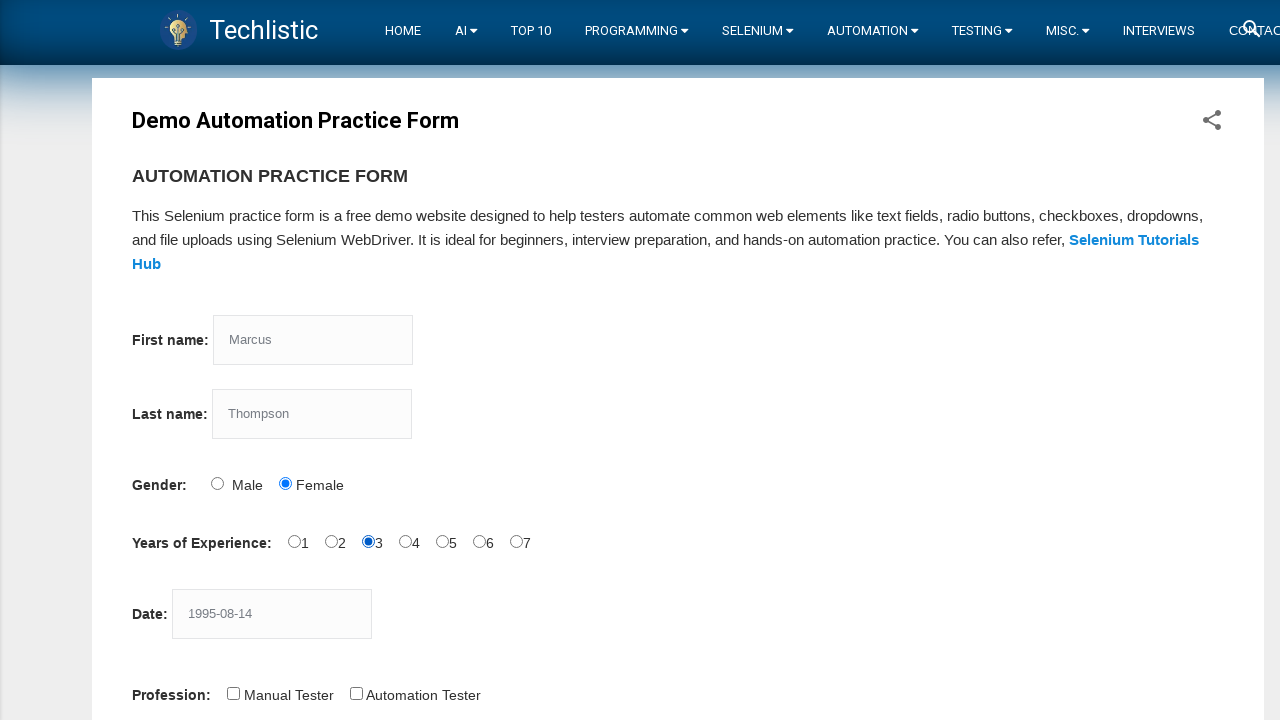

Selected Manual Tester checkbox at (233, 693) on input#profession-0
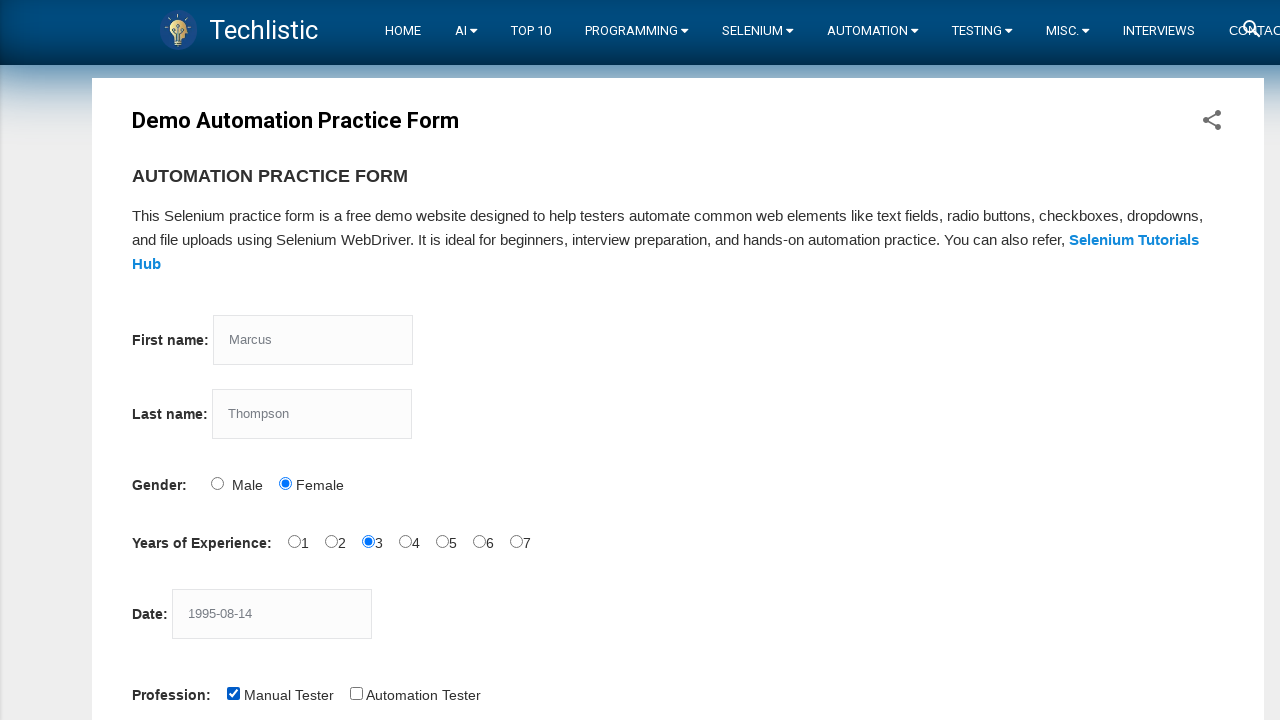

Selected Automation Tester checkbox at (356, 693) on input#profession-1
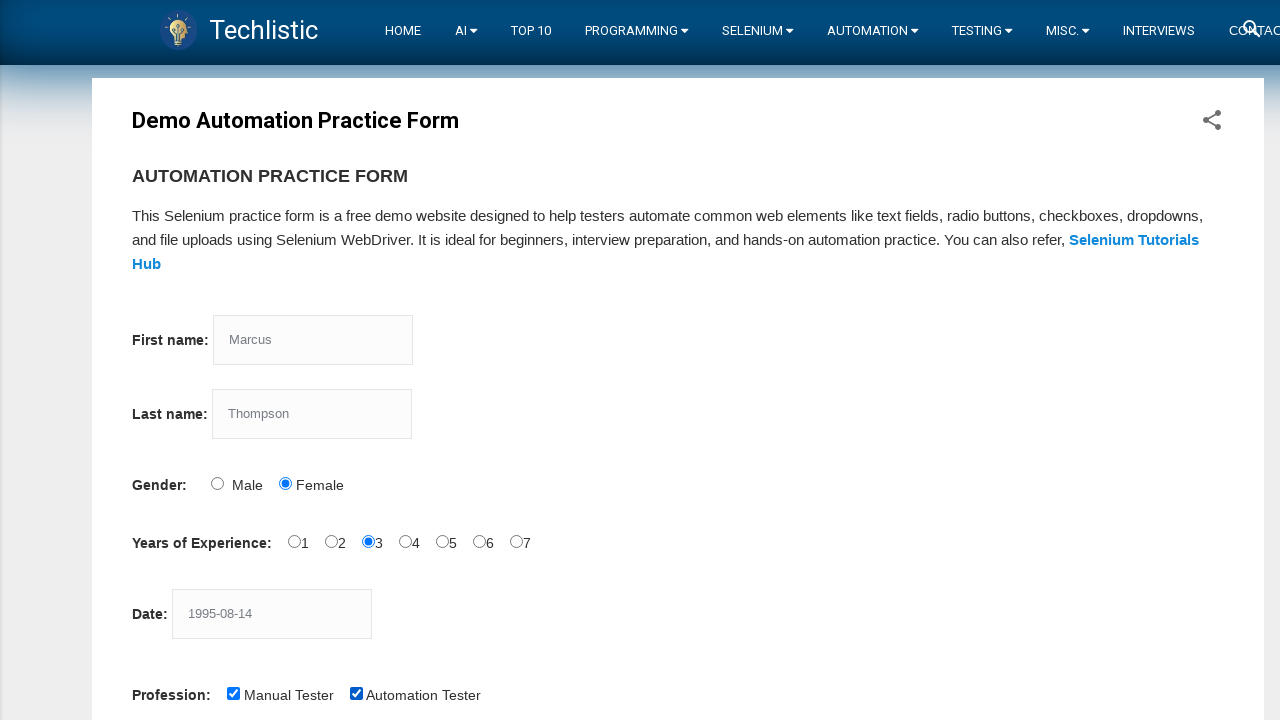

Selected QTP automation tool at (446, 360) on input#tool-2
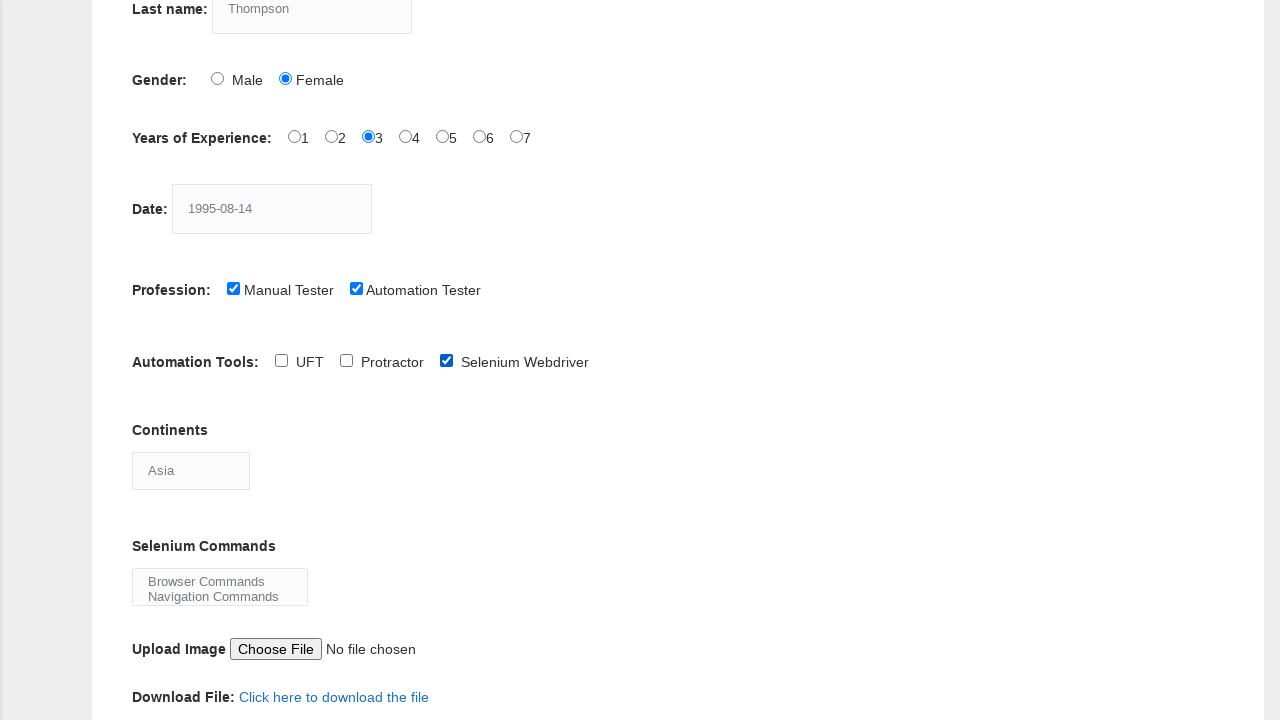

Selected Antartica from continents dropdown on select#continents
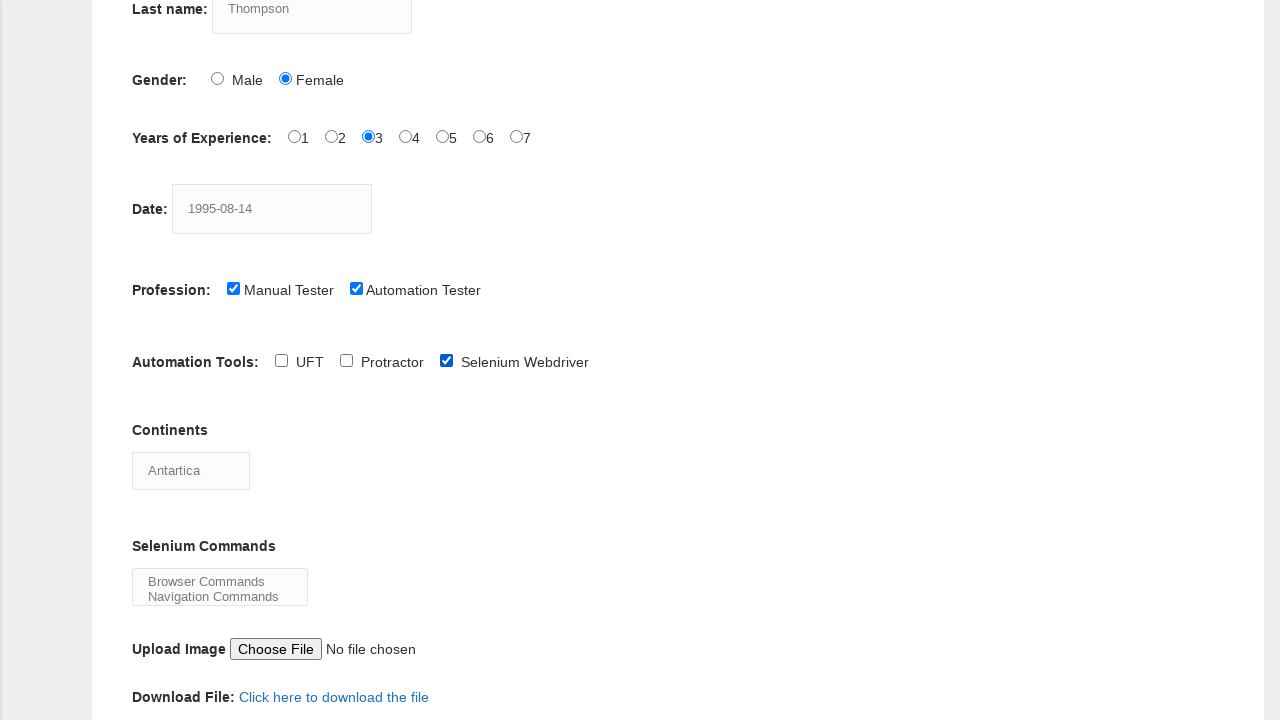

Selected WebElement Commands from Selenium commands dropdown on select#selenium_commands
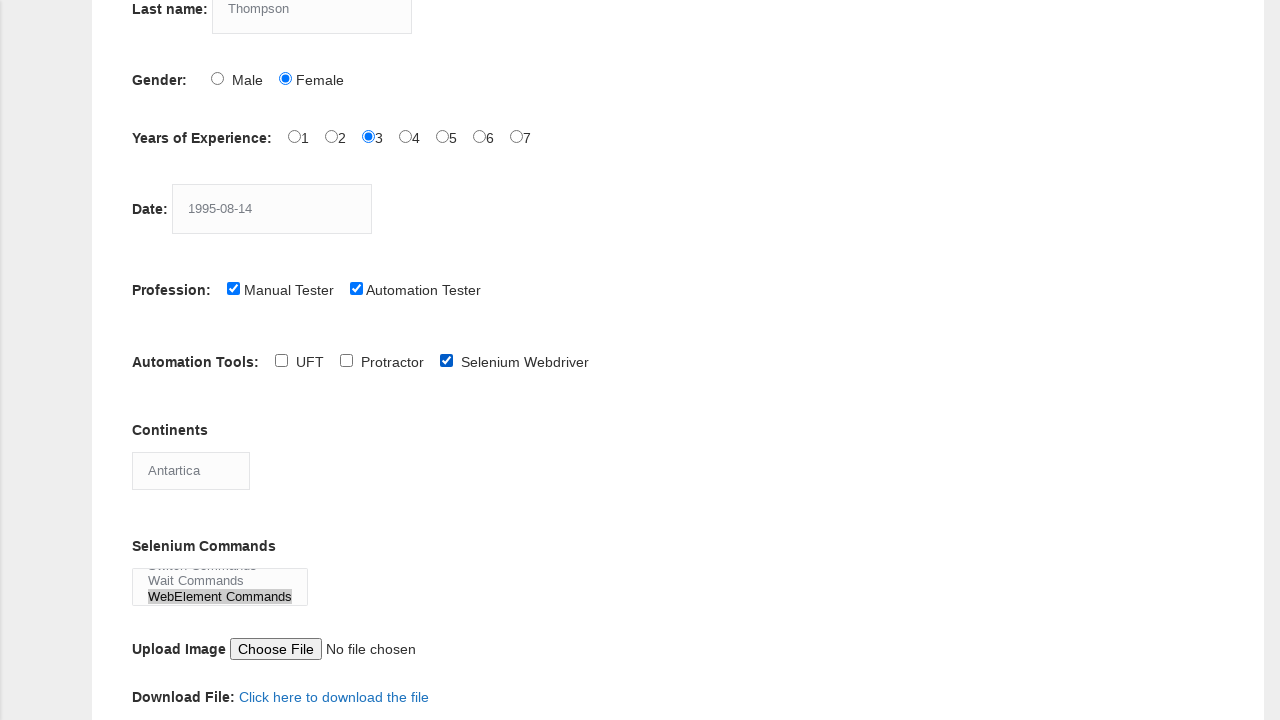

Clicked submit button to complete form submission at (157, 360) on button#submit
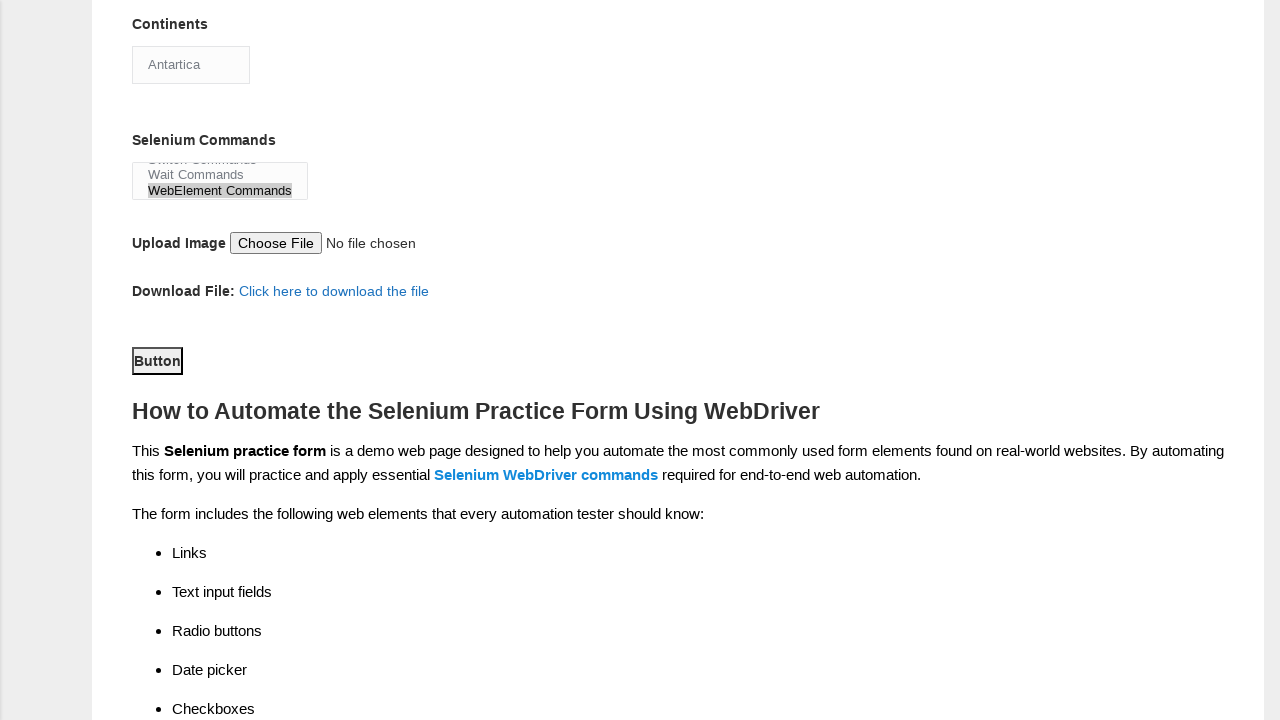

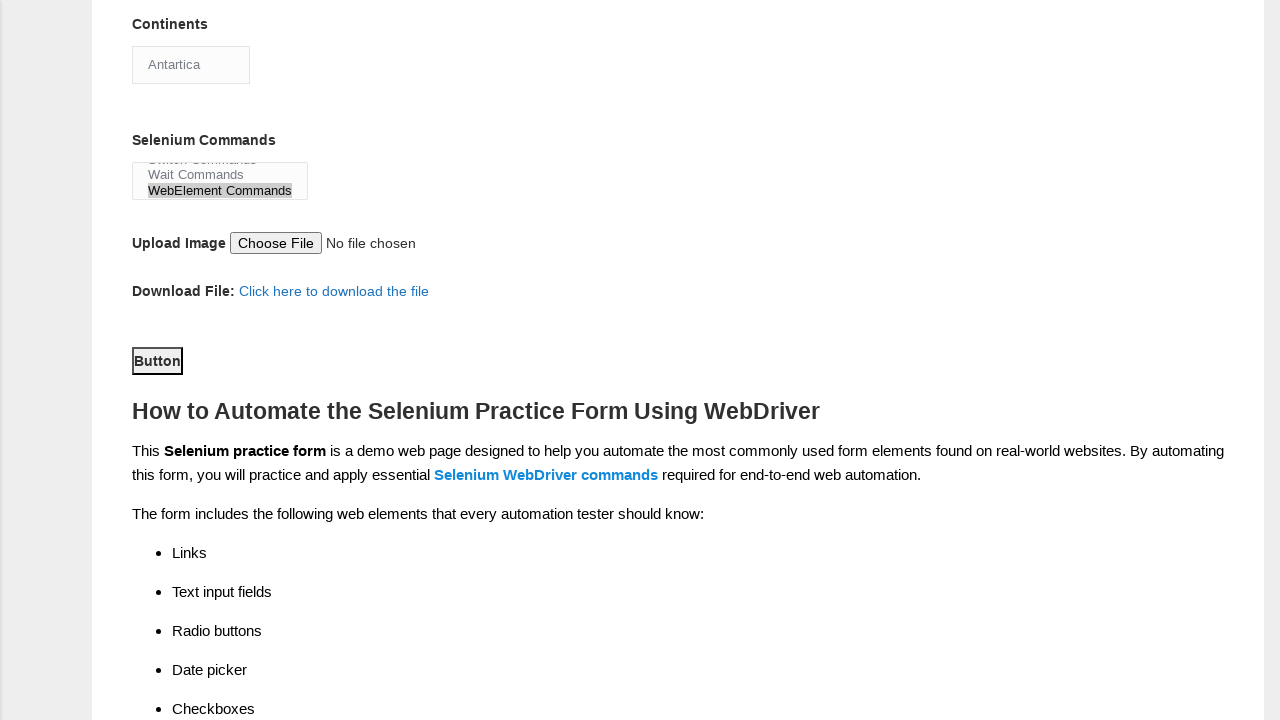